Tests YouTube search functionality by entering a search query and waiting for search results to load

Starting URL: https://youtube.com

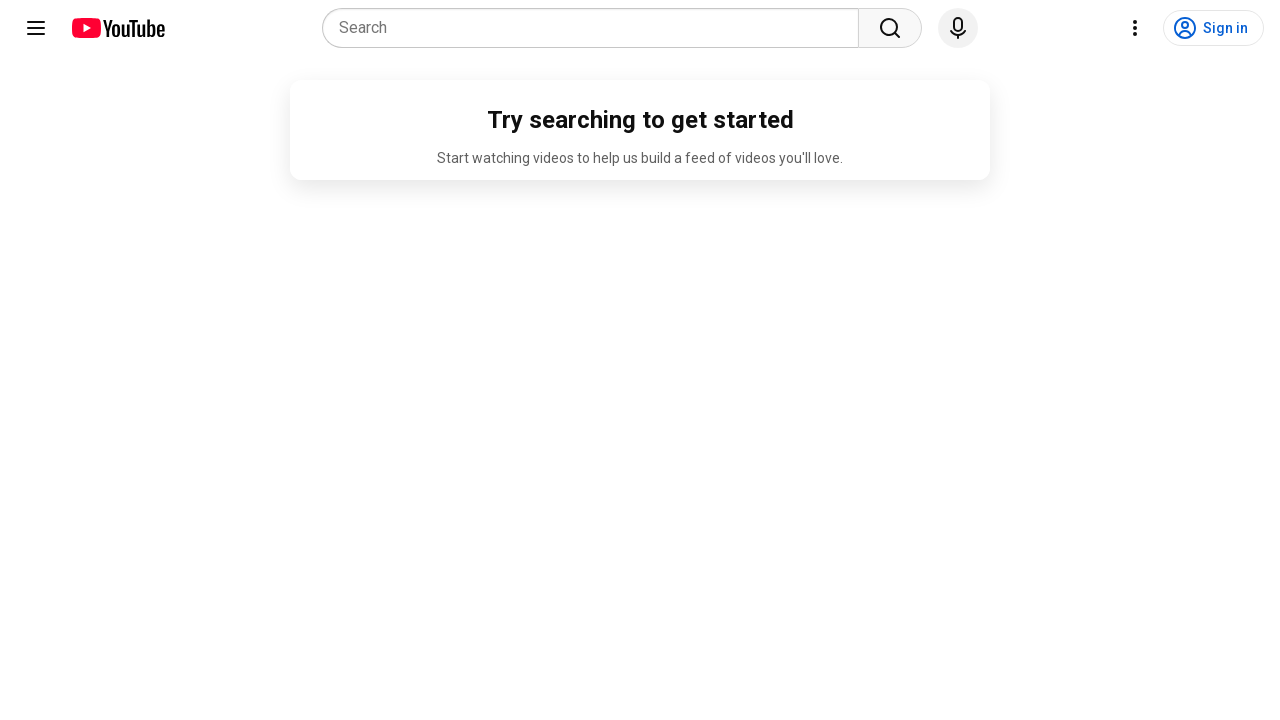

Filled YouTube search box with 'selenium automation tutorial' on input[name='search_query']
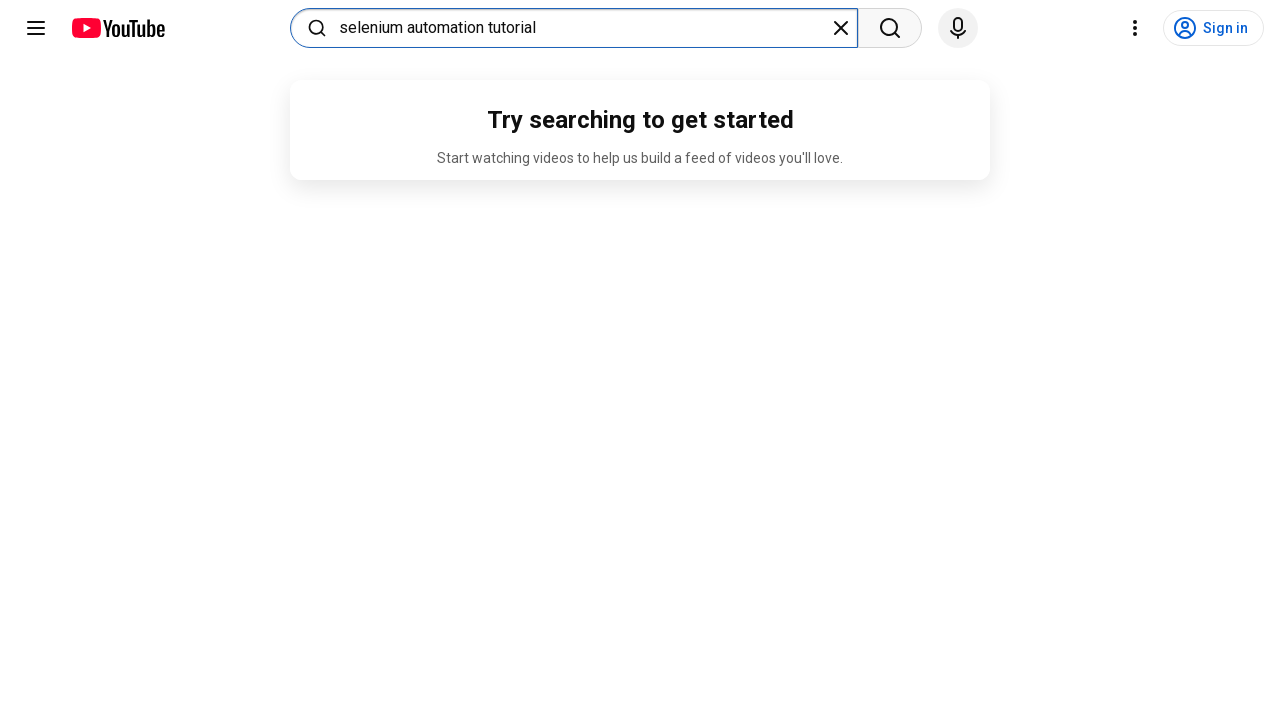

Pressed Enter to submit search query on input[name='search_query']
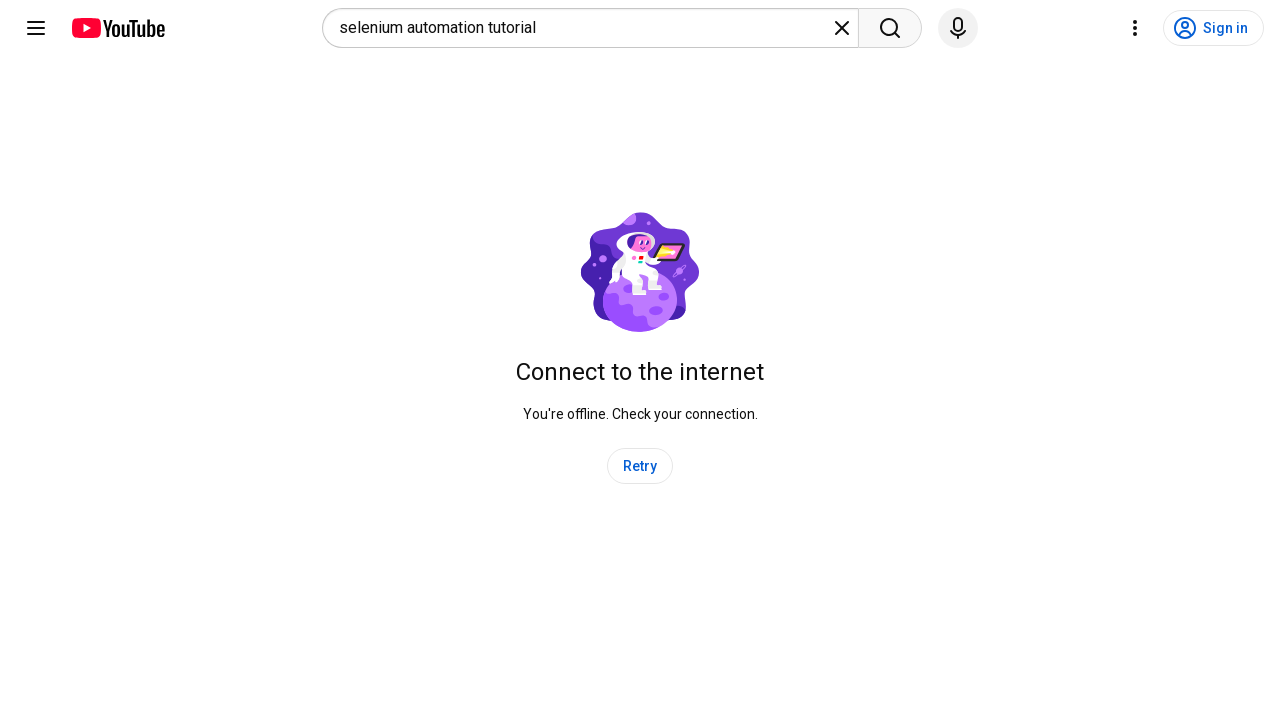

Search results content loaded
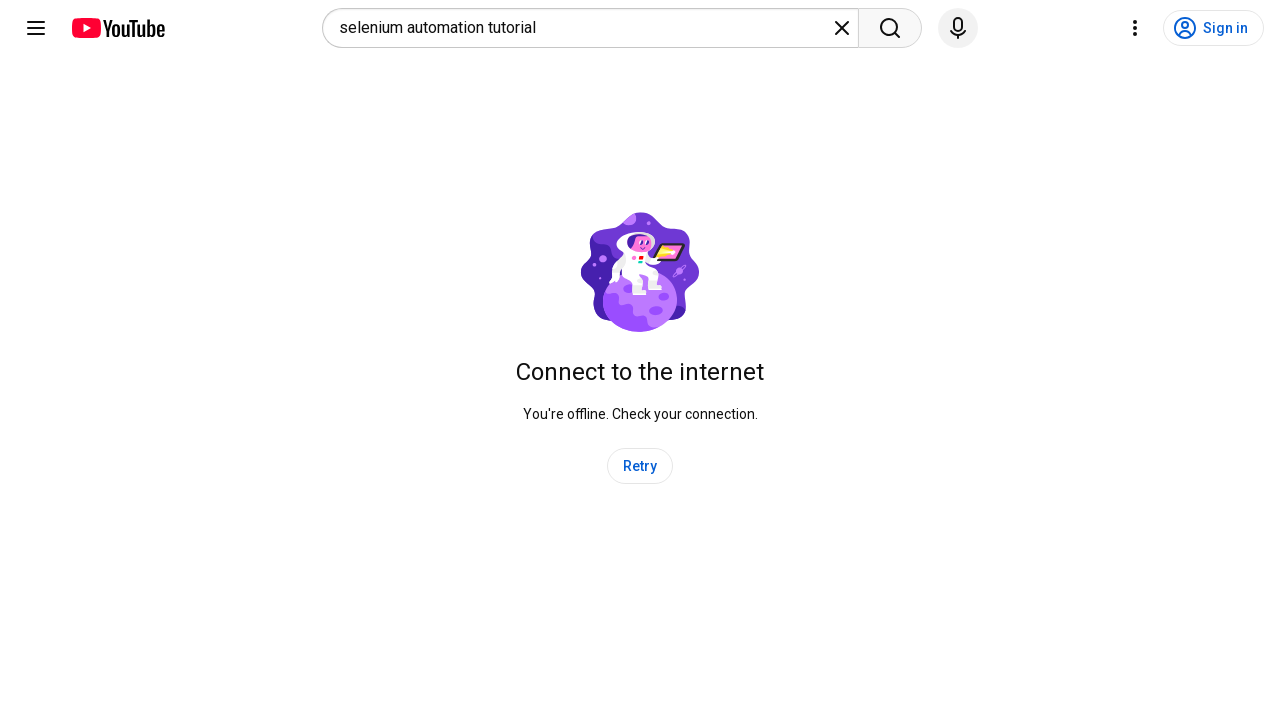

Video results rendered and visible
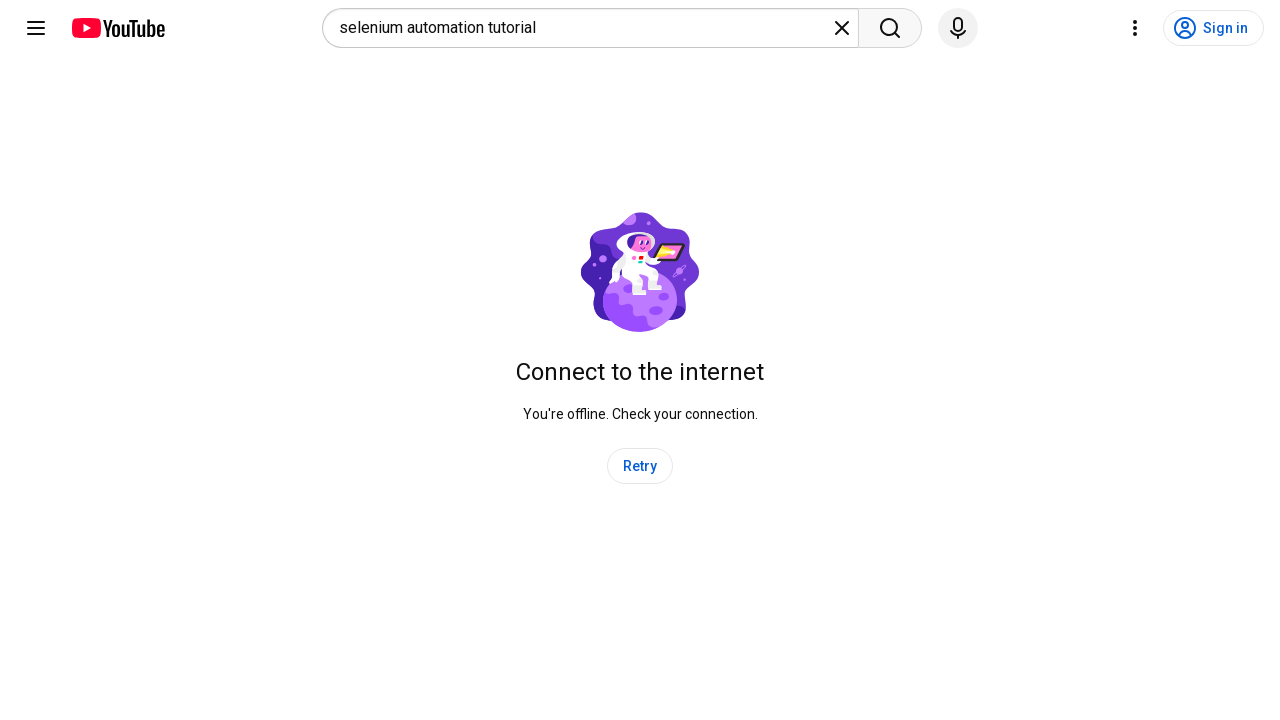

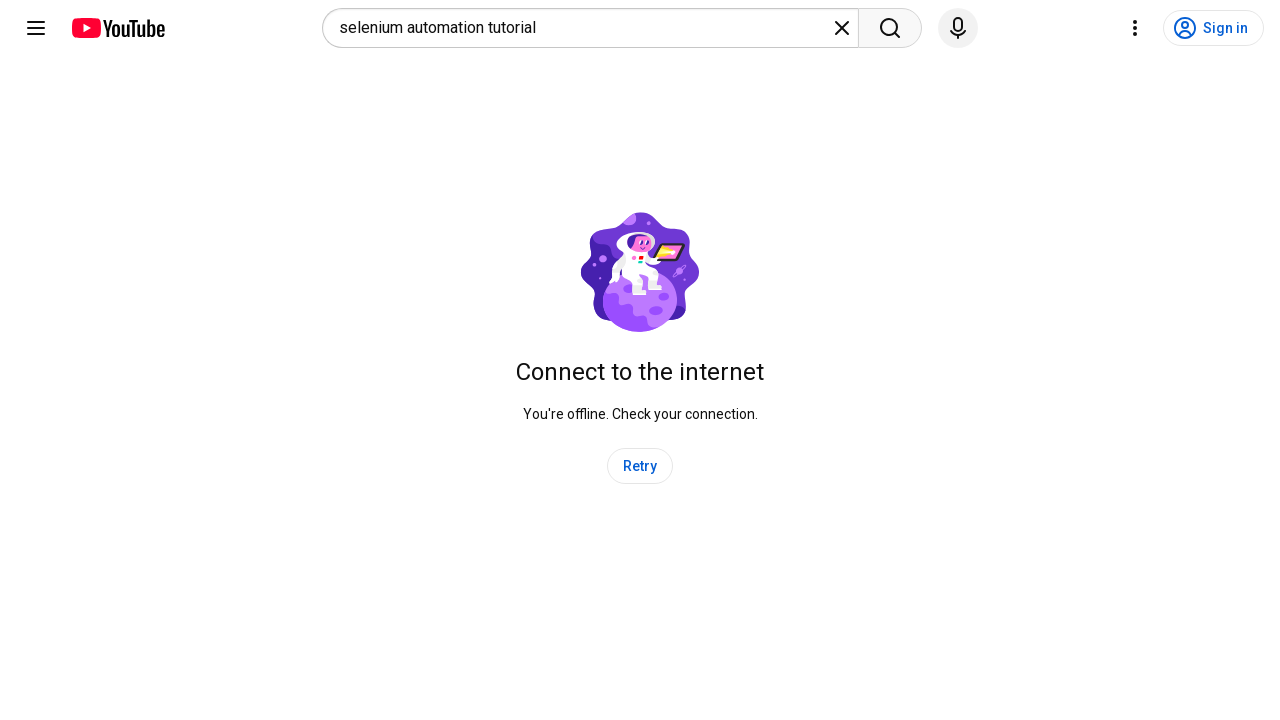